Tests Google Translate functionality by entering text into the translation input field to translate from auto-detected language to English

Starting URL: https://translate.google.com

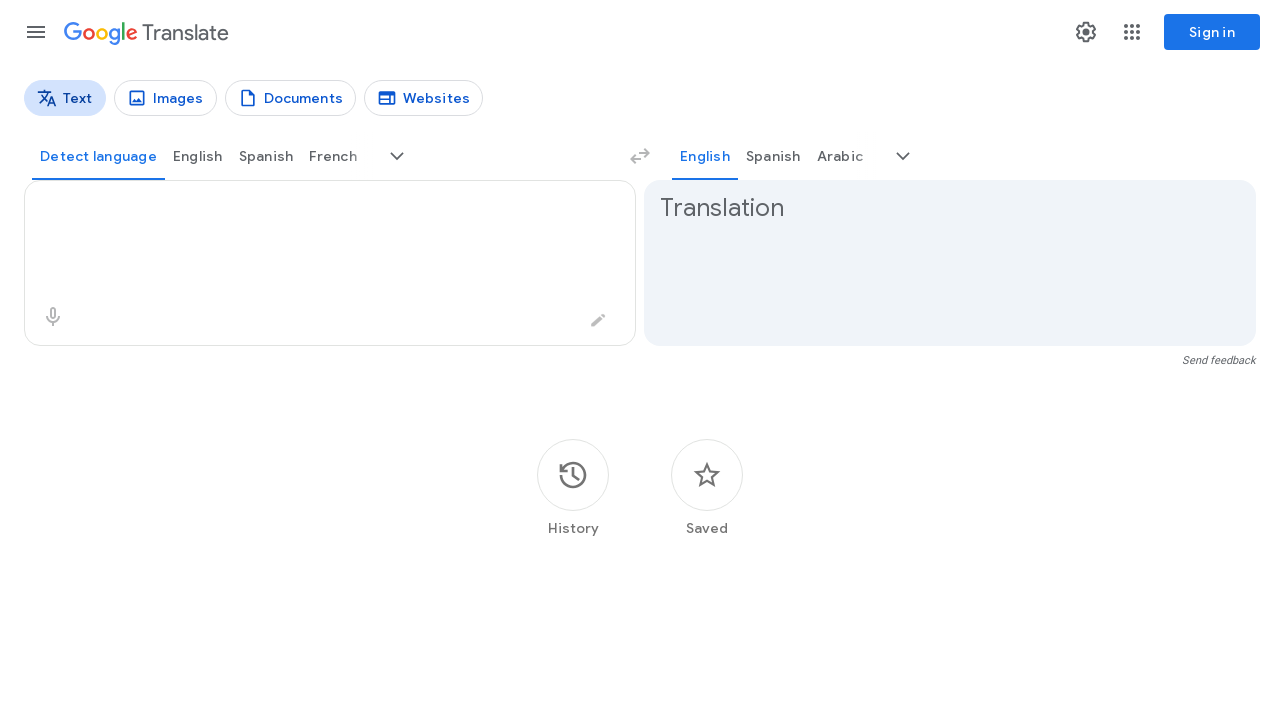

Clicked on page body to ensure focus at (640, 360) on body
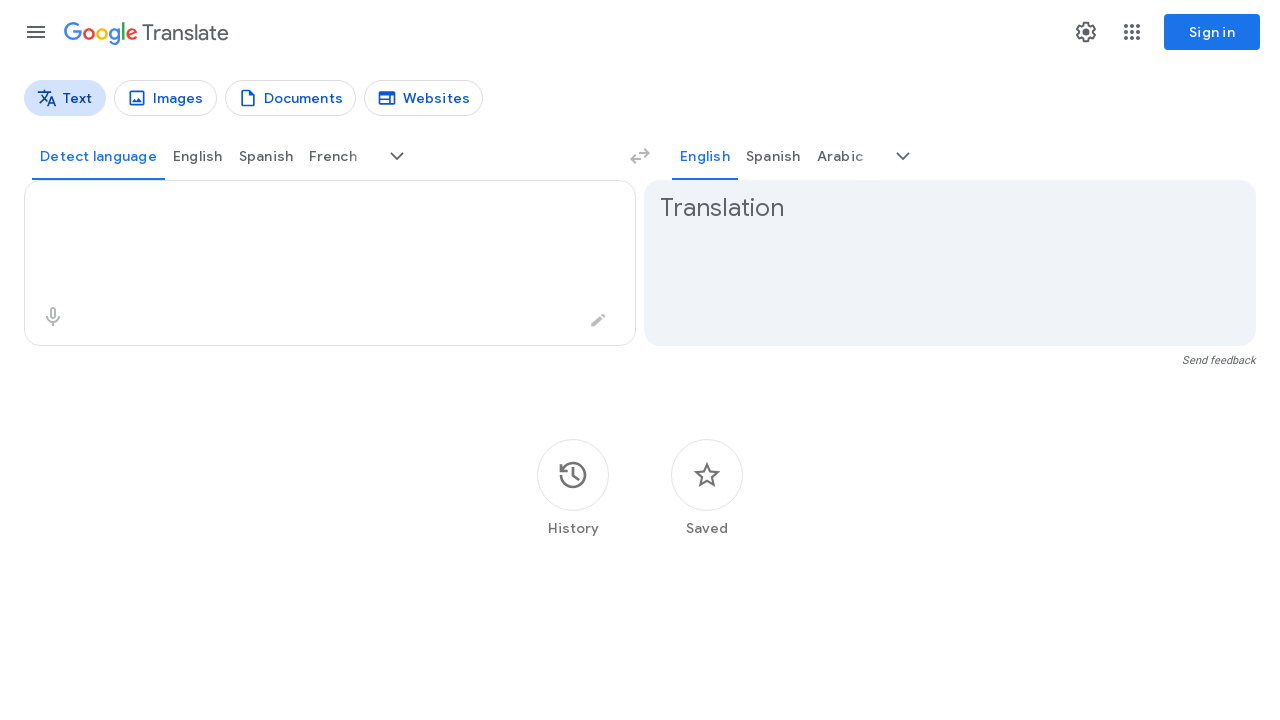

Entered 'Bonjour le monde' into the source text field on textarea[aria-label='Source text']
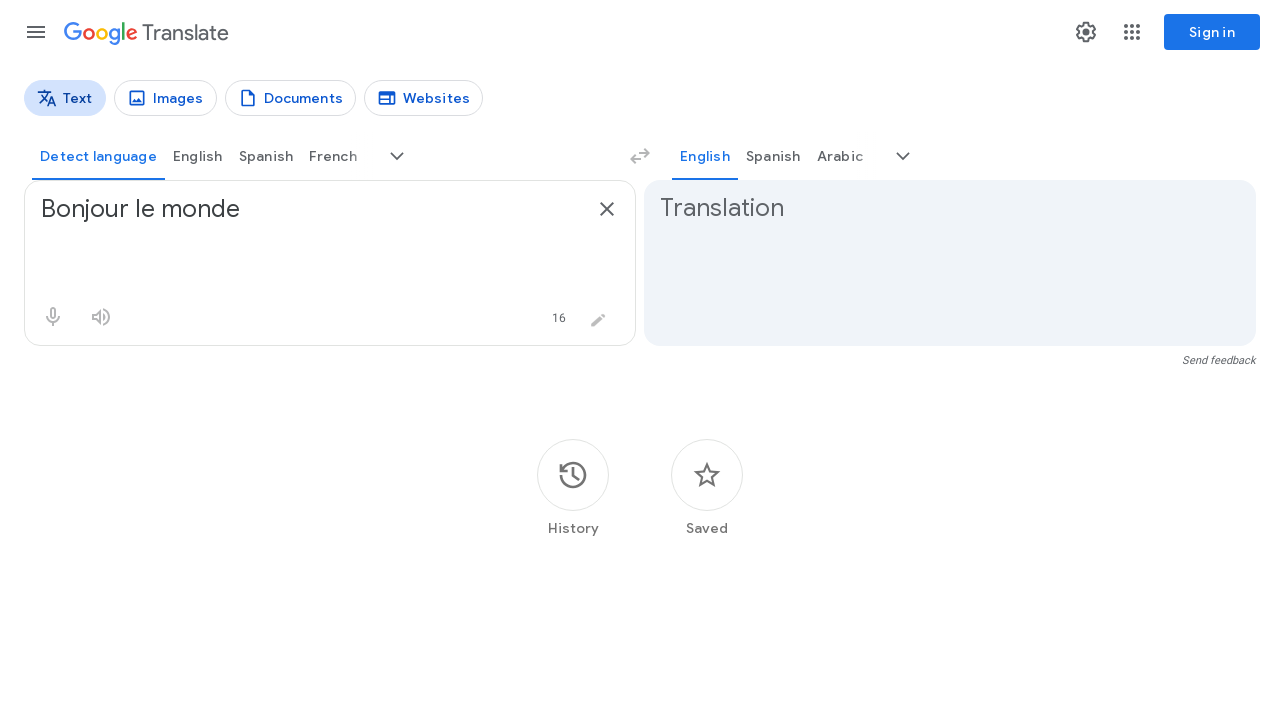

Waited 2 seconds for translation to appear
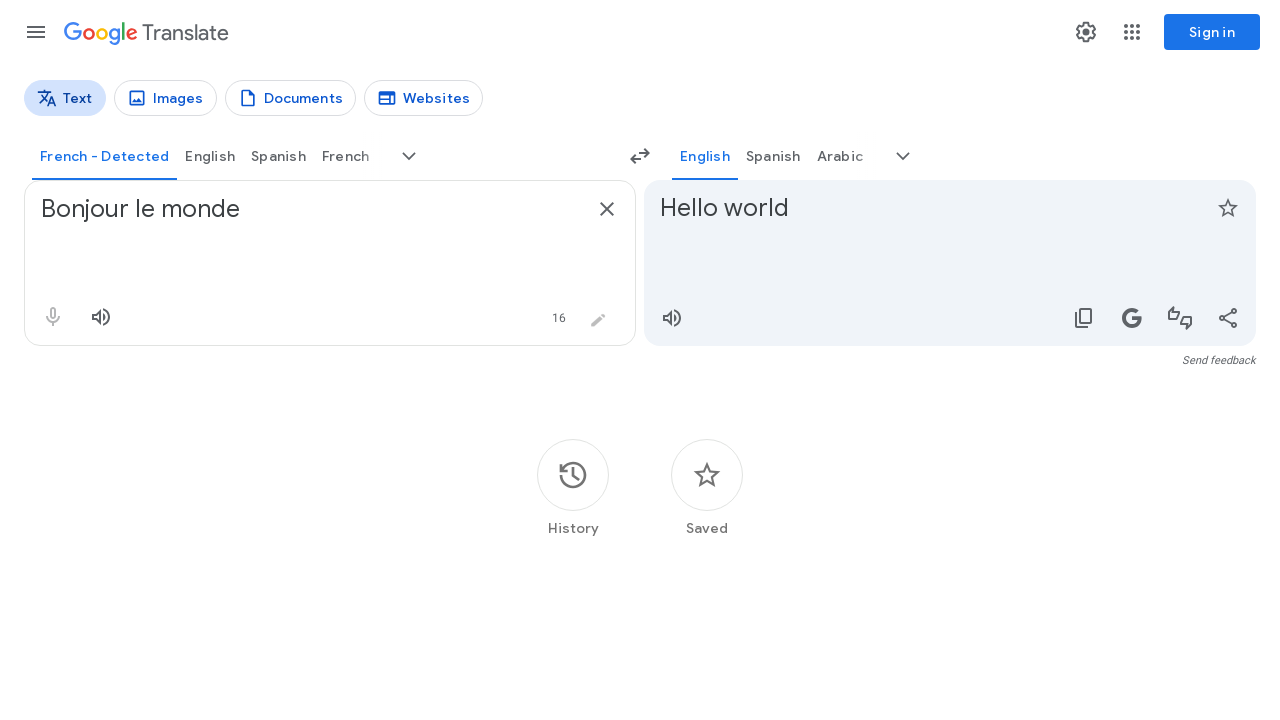

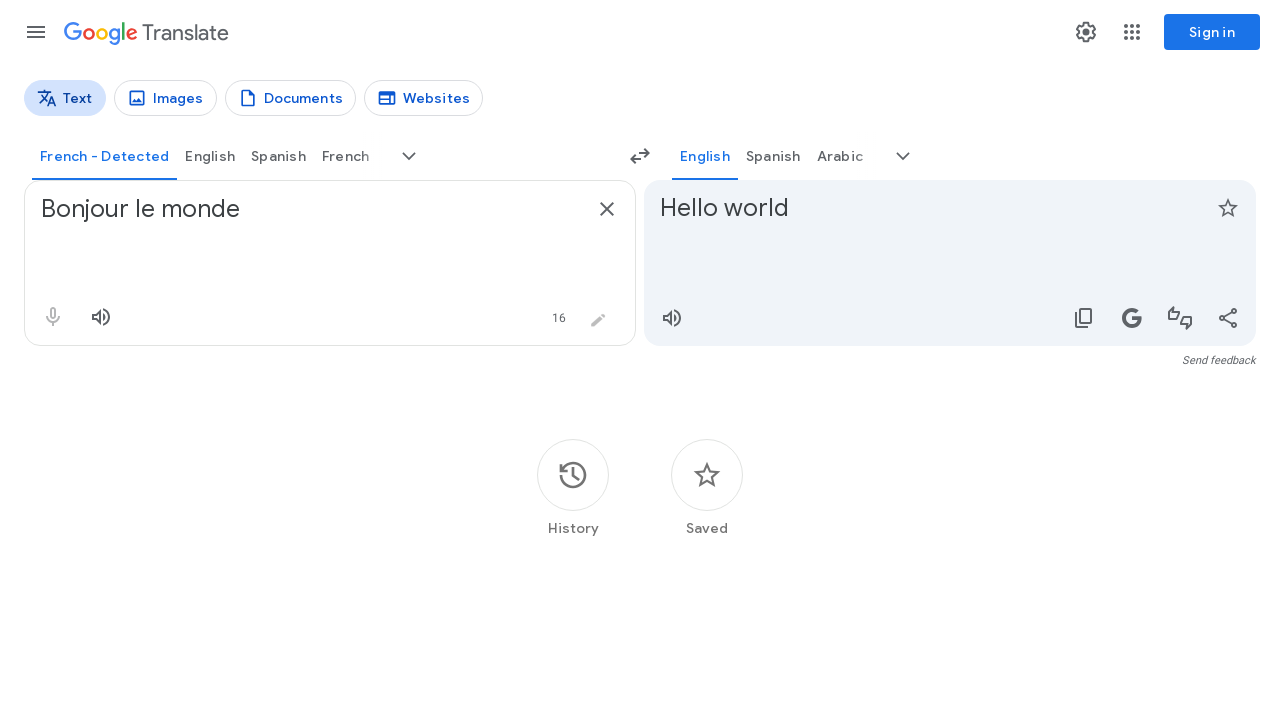